Clicks on the My Account link in the header navigation area

Starting URL: https://naveenautomationlabs.com/opencart/

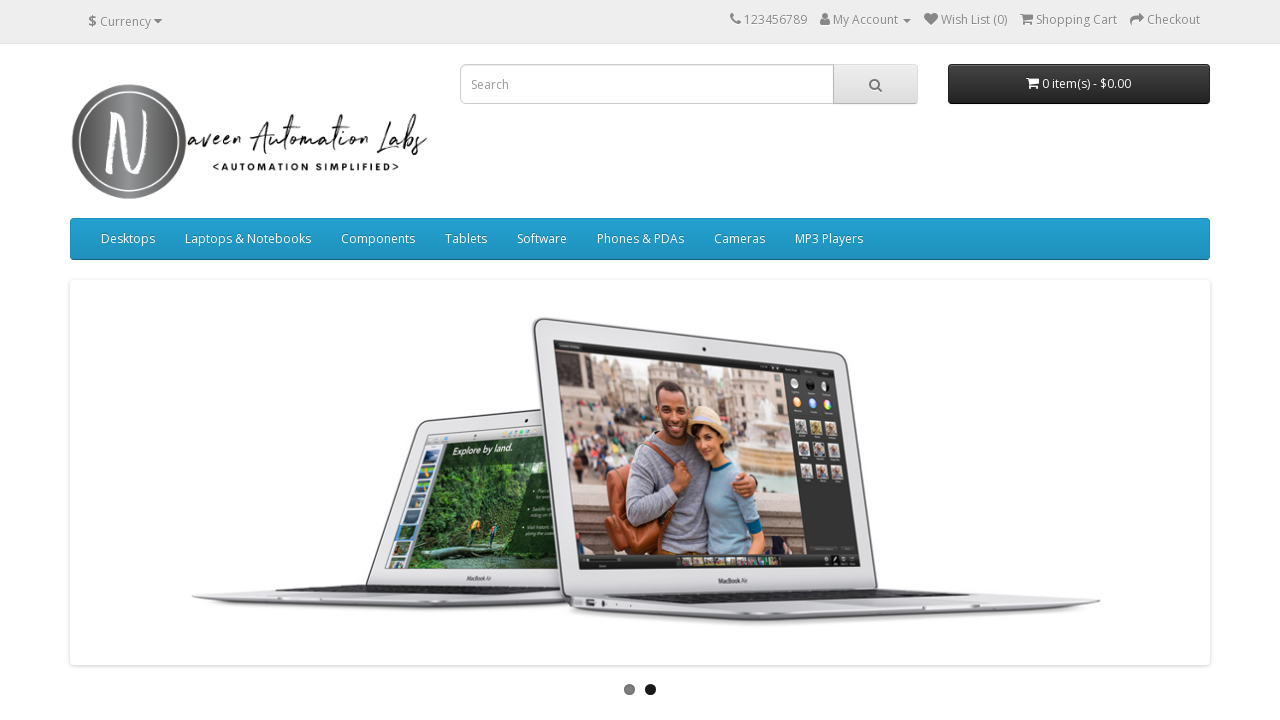

Navigated to https://naveenautomationlabs.com/opencart/
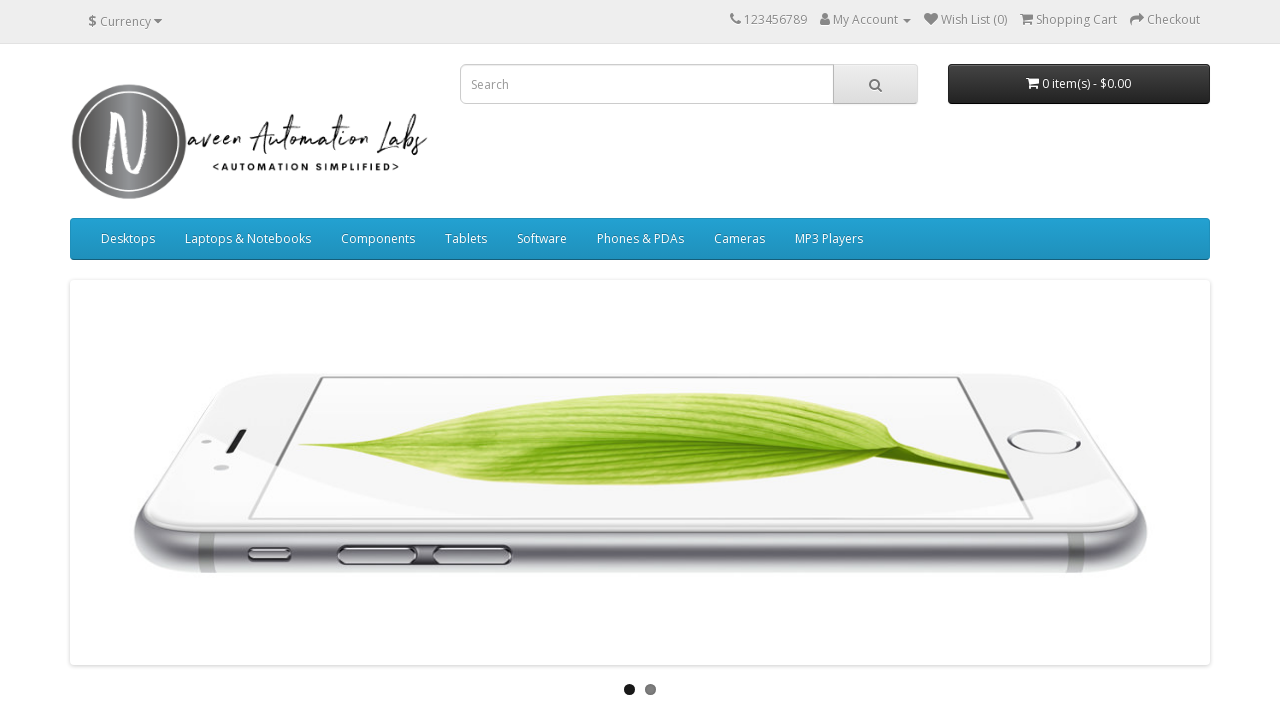

Clicked on the My Account link in the header navigation area at (825, 19) on xpath=//a[@title='My Account' or contains(@class, 'dropdown-toggle') and contain
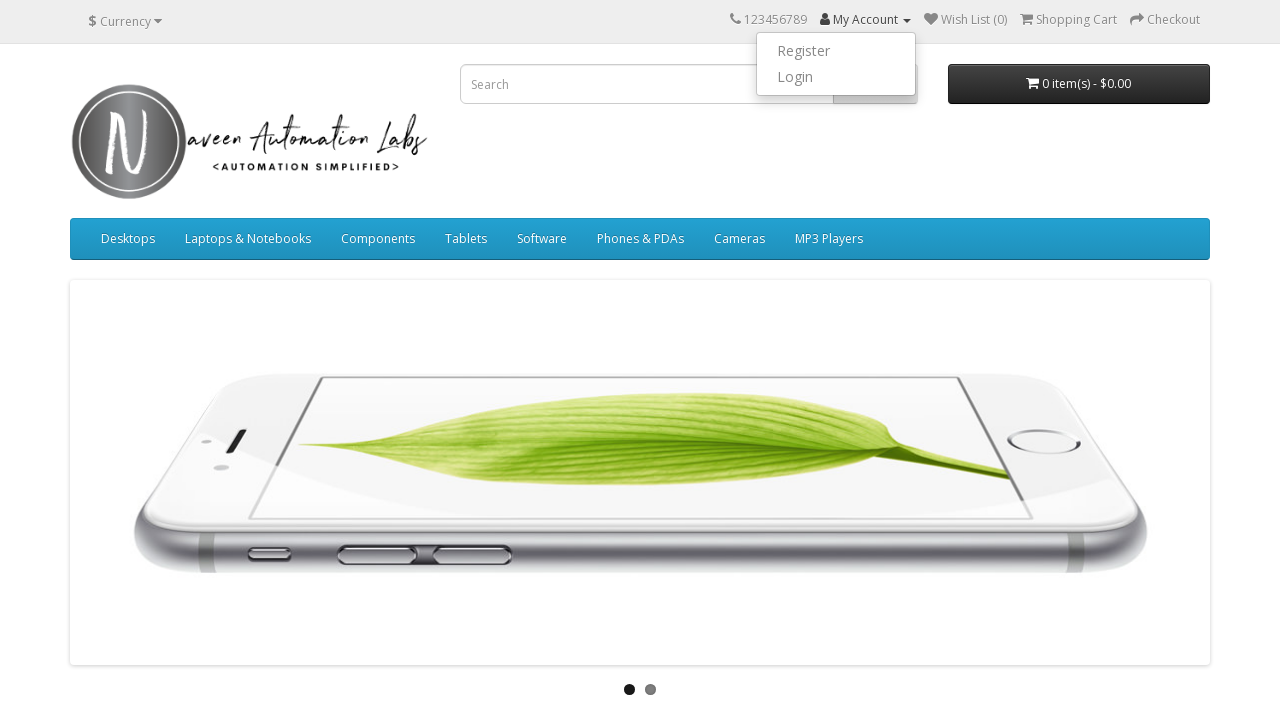

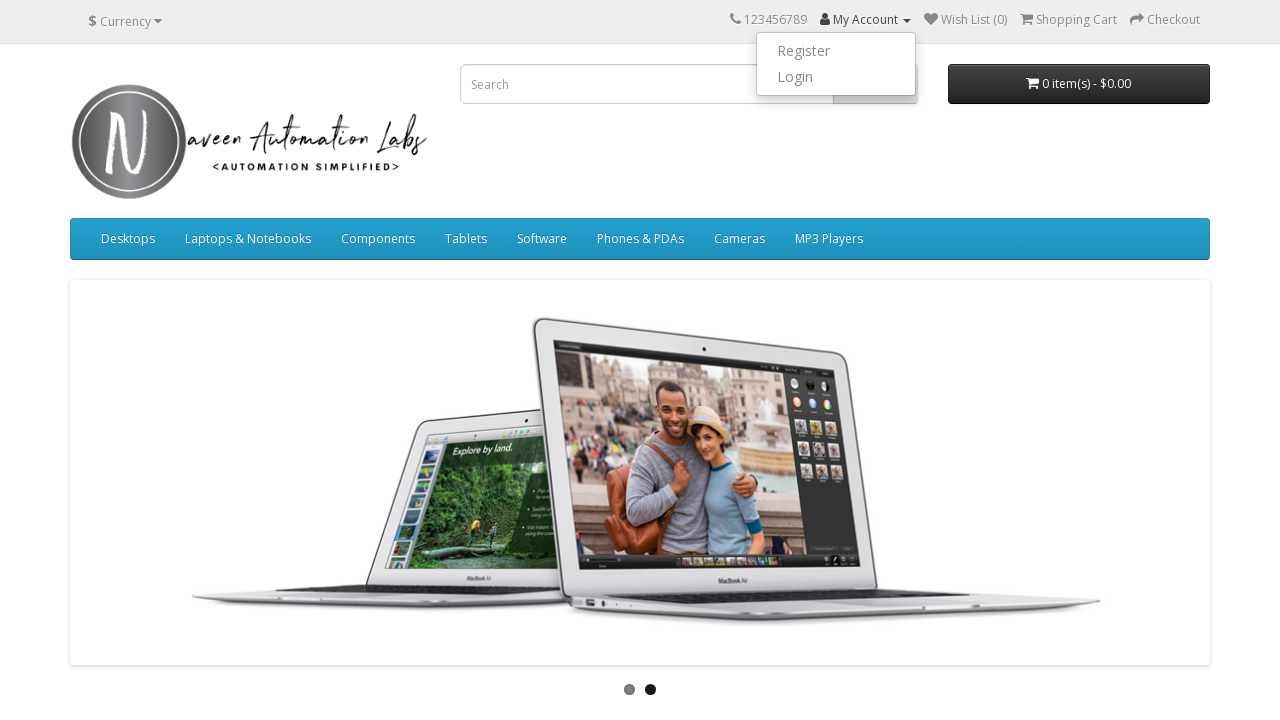